Tests multi-window handling by clicking a link that opens a new window and verifying the new window's content.

Starting URL: http://the-internet.herokuapp.com/windows

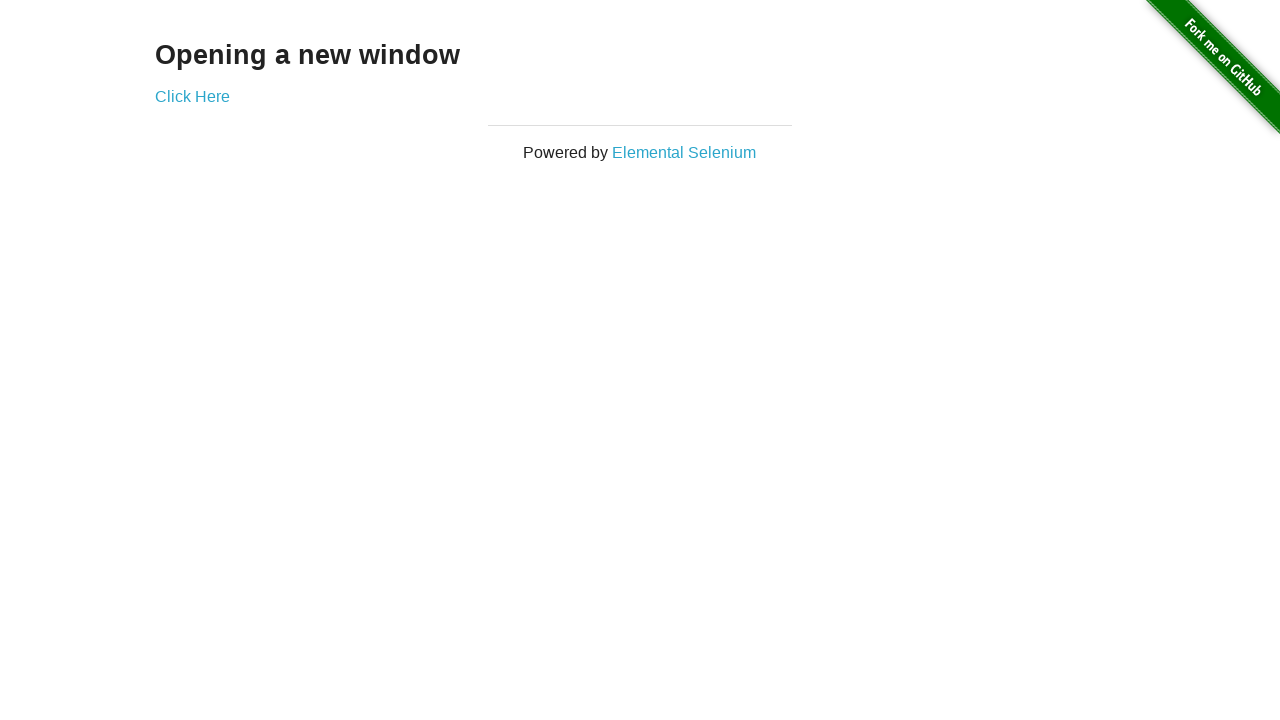

Clicked 'Click Here' link to open new window at (192, 96) on text=Click Here
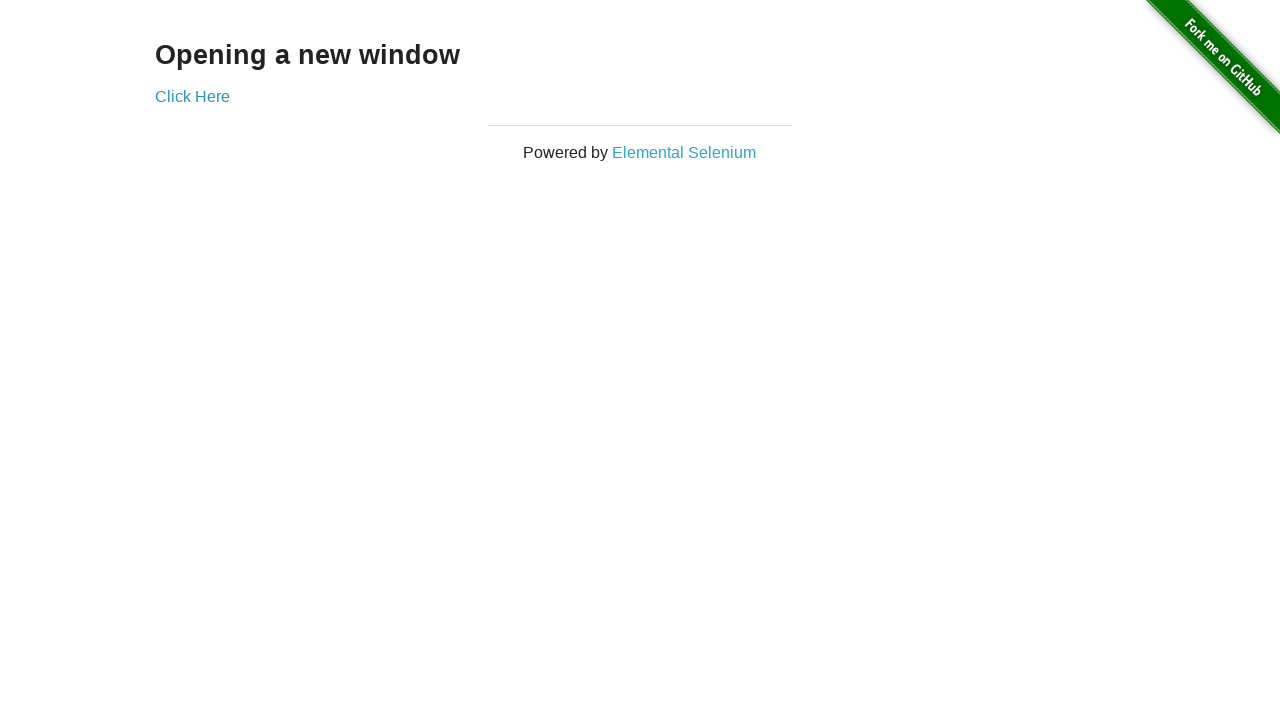

New window opened and switched to it
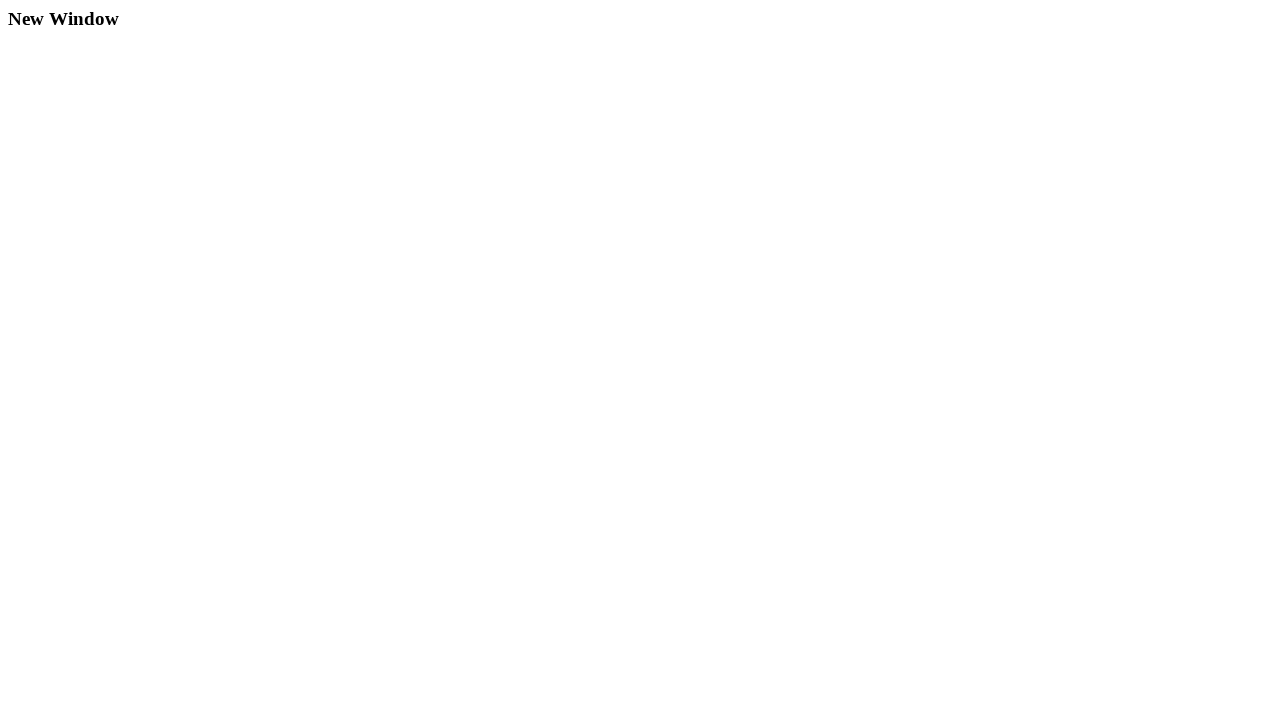

Waited for h3 heading to load in new window
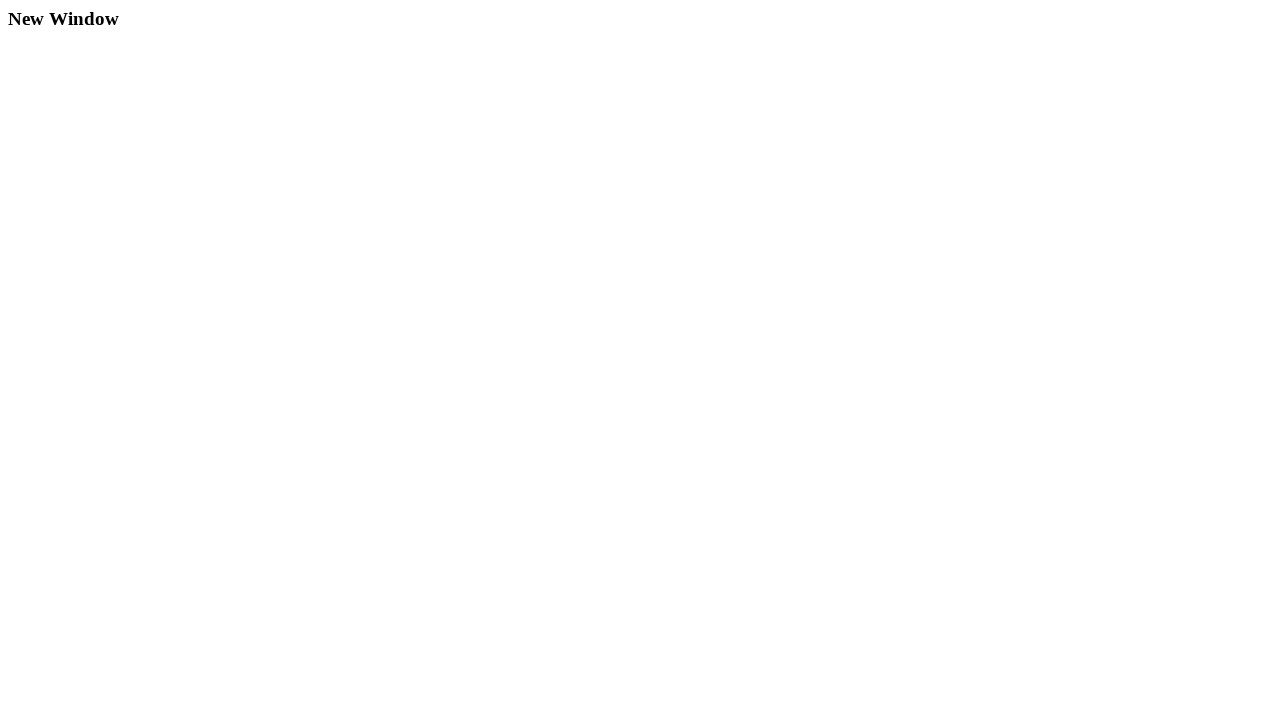

Retrieved heading text: 'New Window'
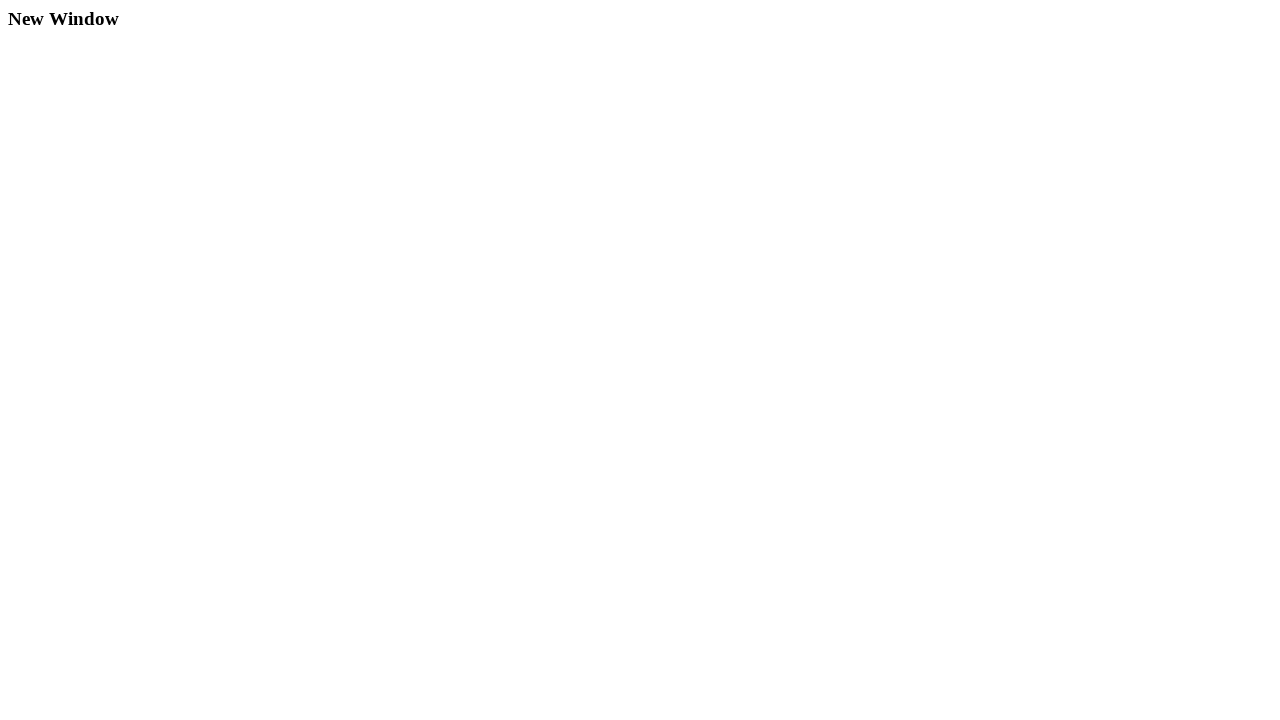

Verified heading text equals 'New Window'
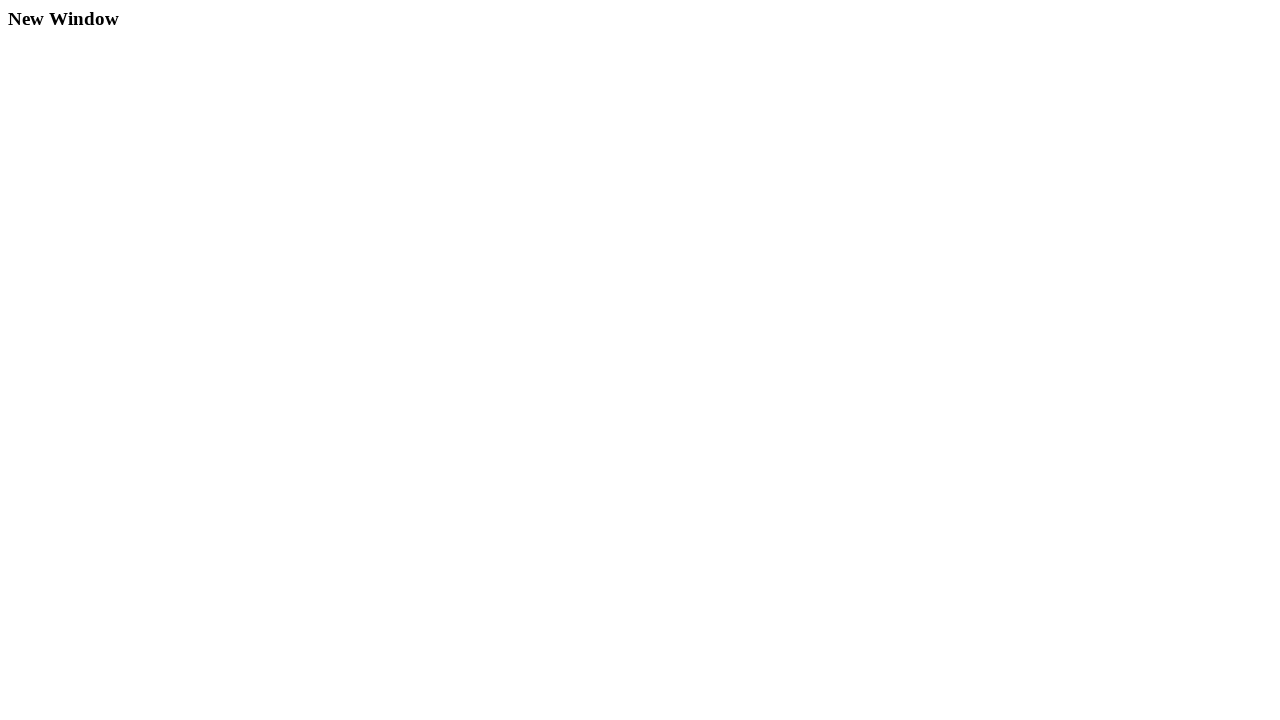

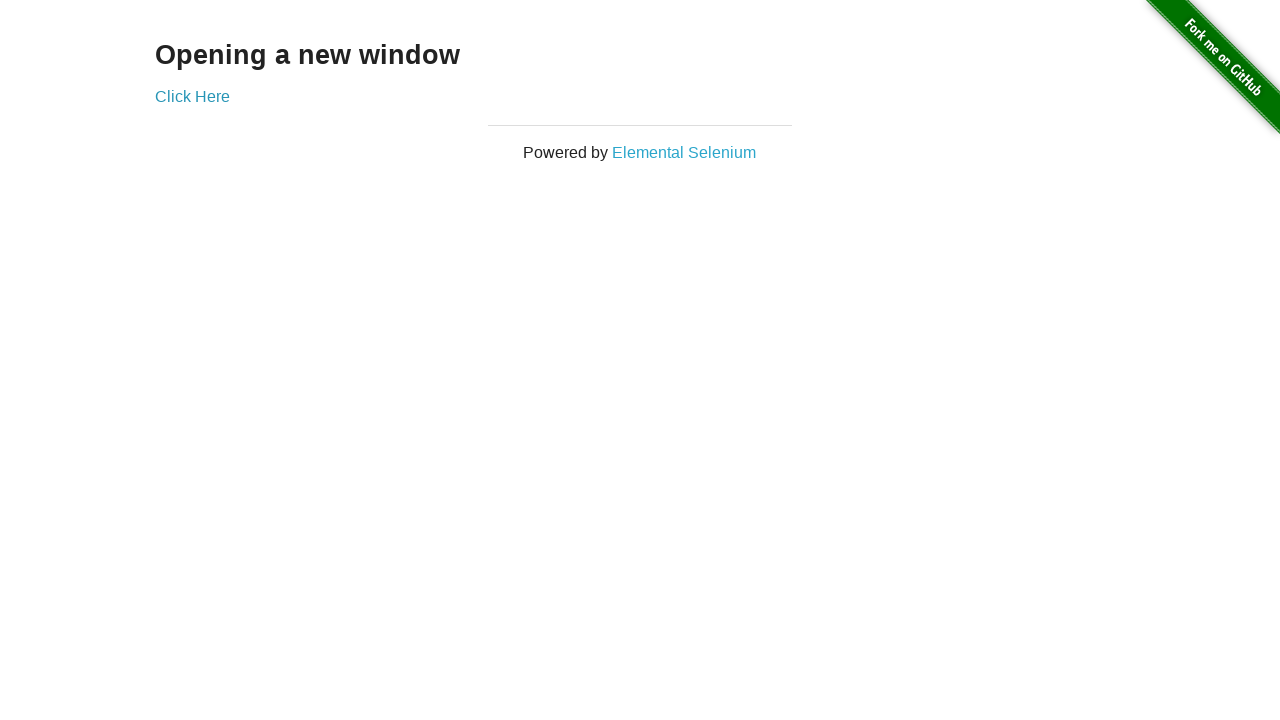